Demonstrates click-and-hold, move, and release sequence by performing a manual drag operation with separate mouse down, move, and mouse up actions.

Starting URL: https://crossbrowsertesting.github.io/drag-and-drop

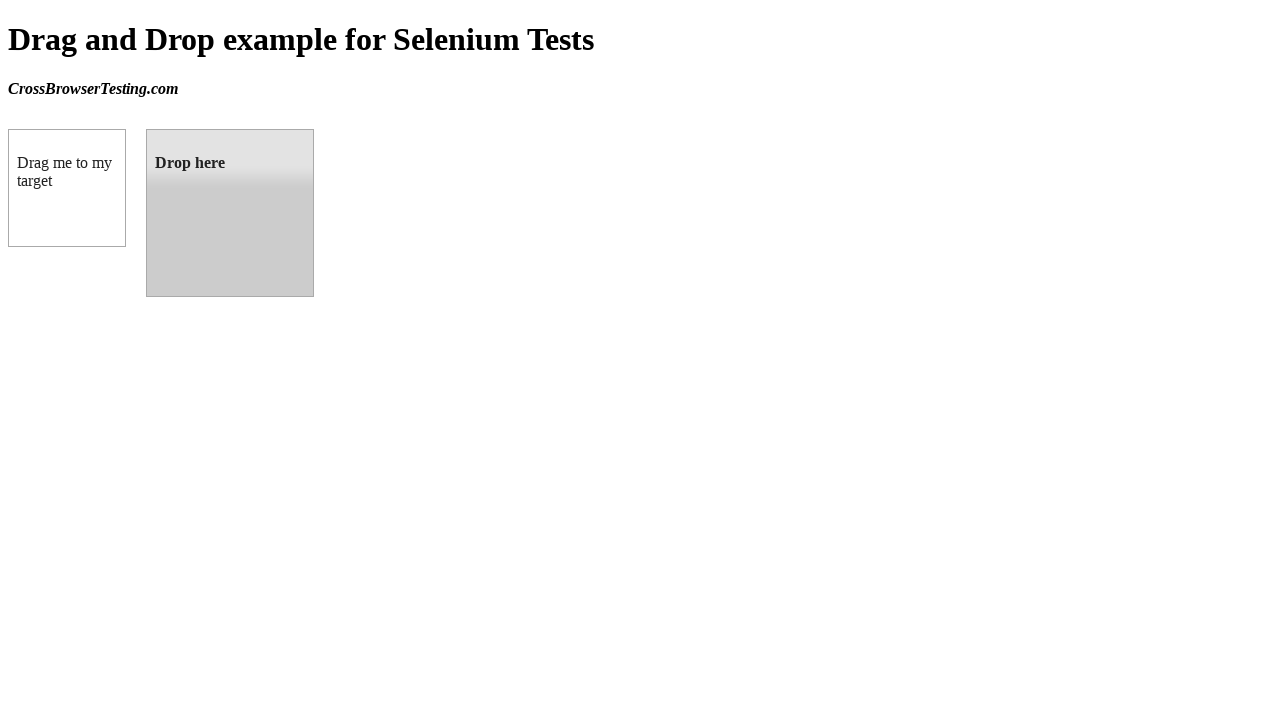

Waited for draggable element to load
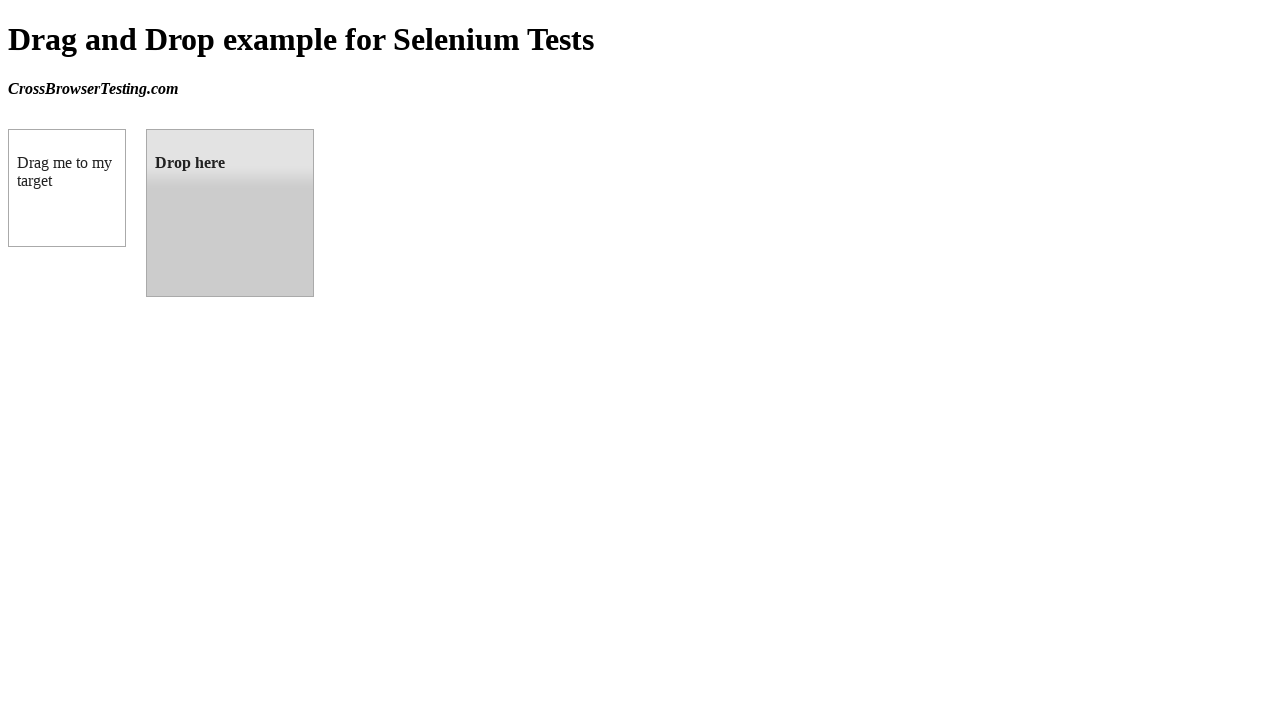

Waited for droppable element to load
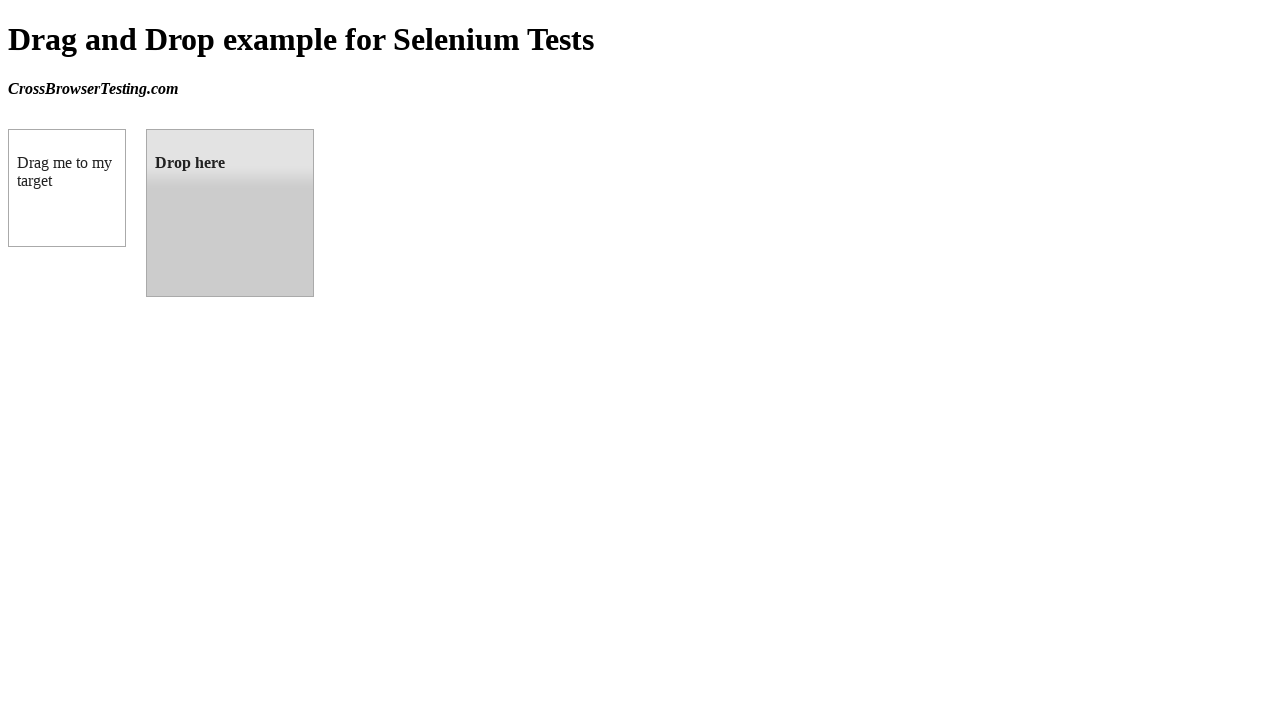

Located the draggable element
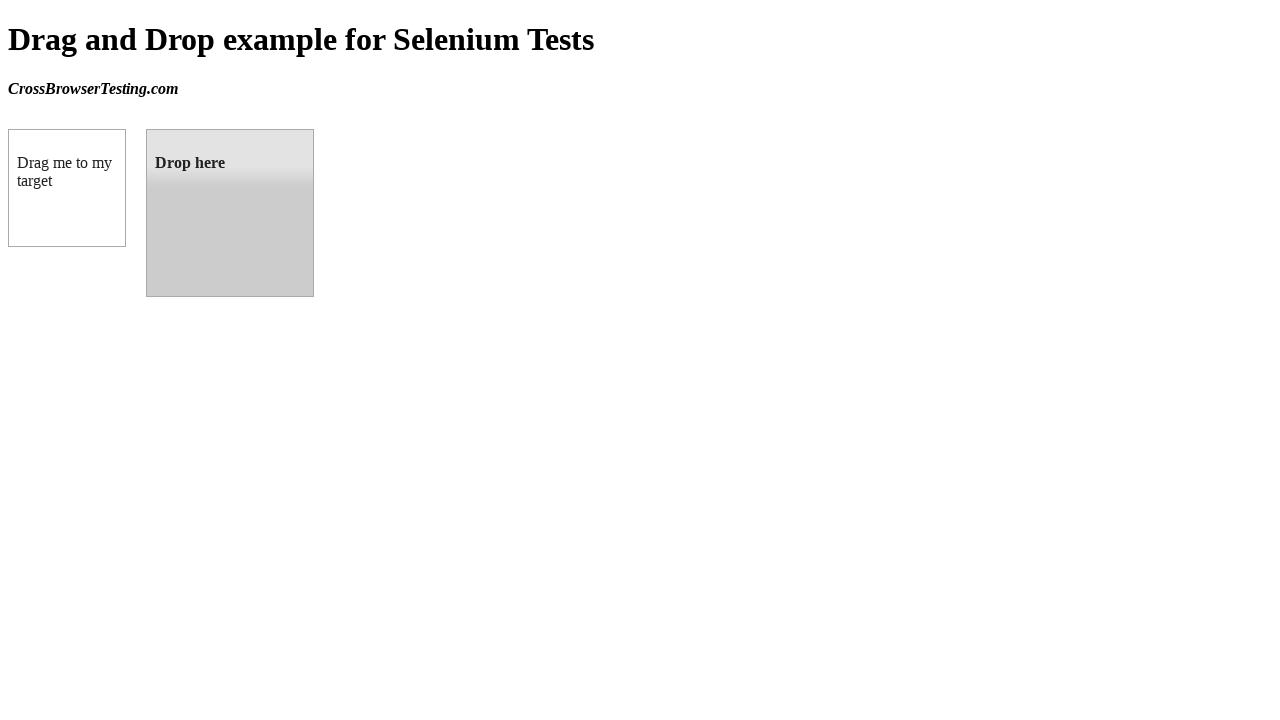

Located the droppable element
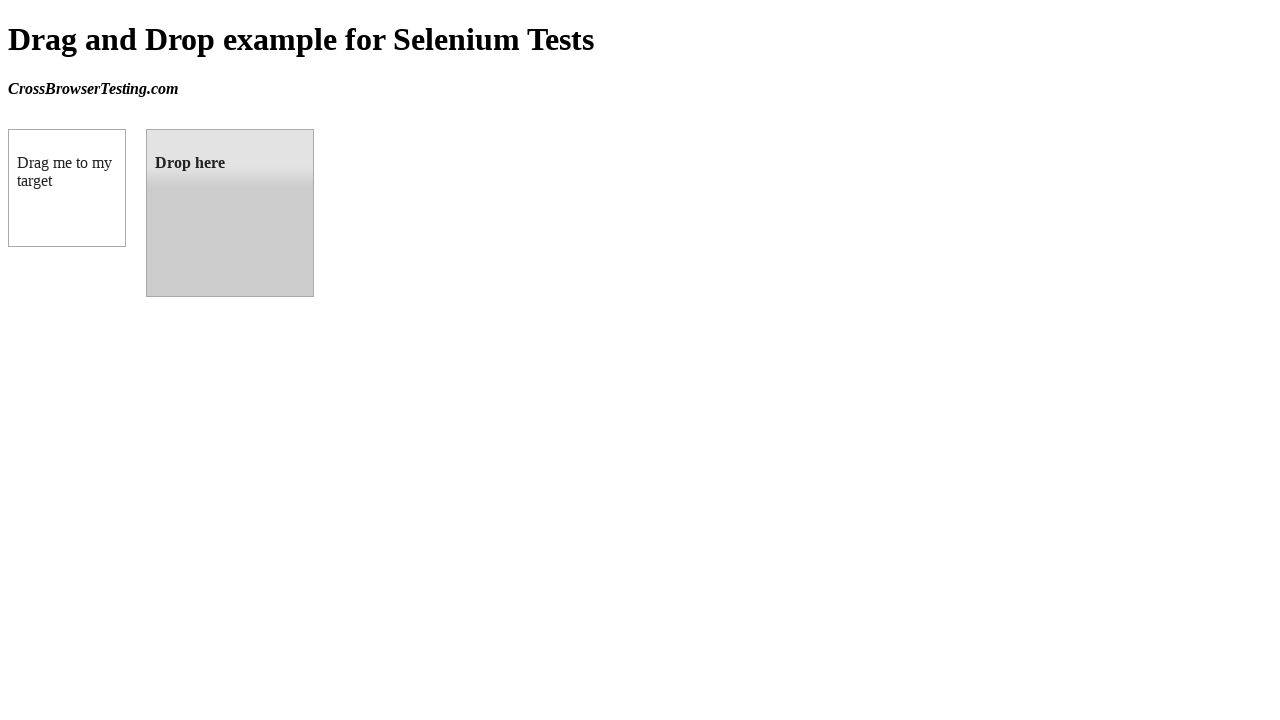

Retrieved bounding box of draggable element
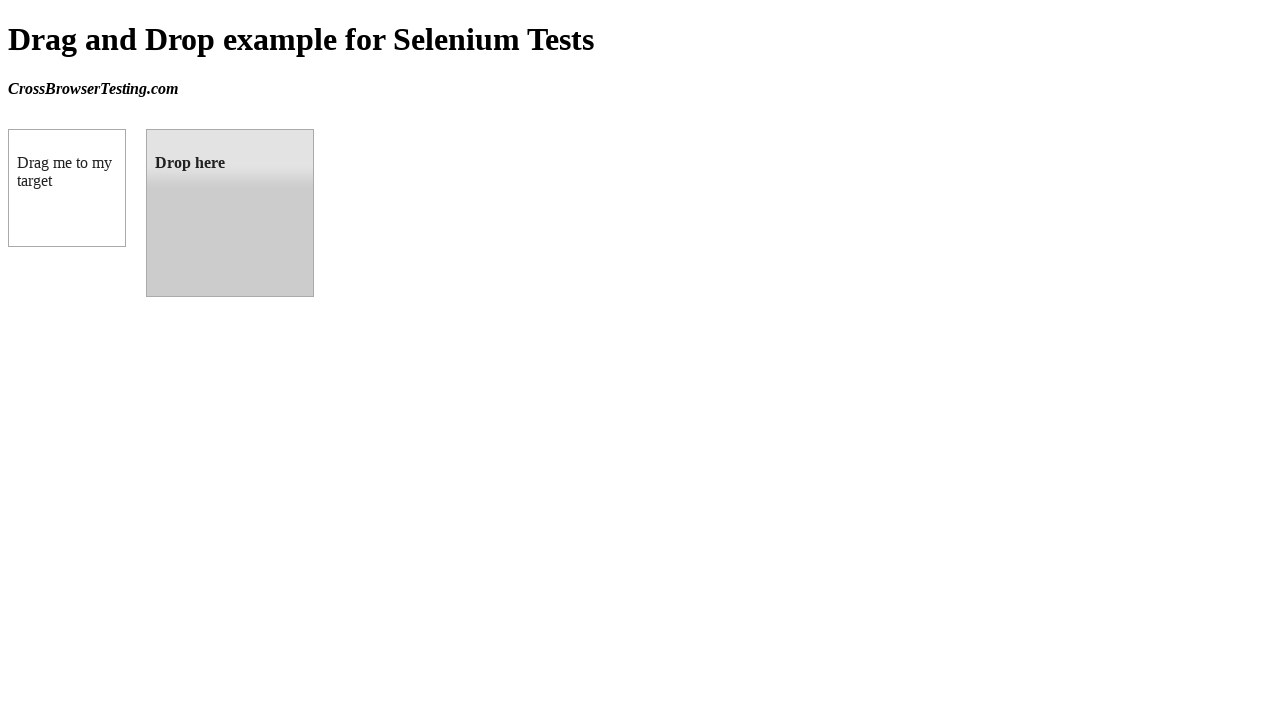

Retrieved bounding box of droppable element
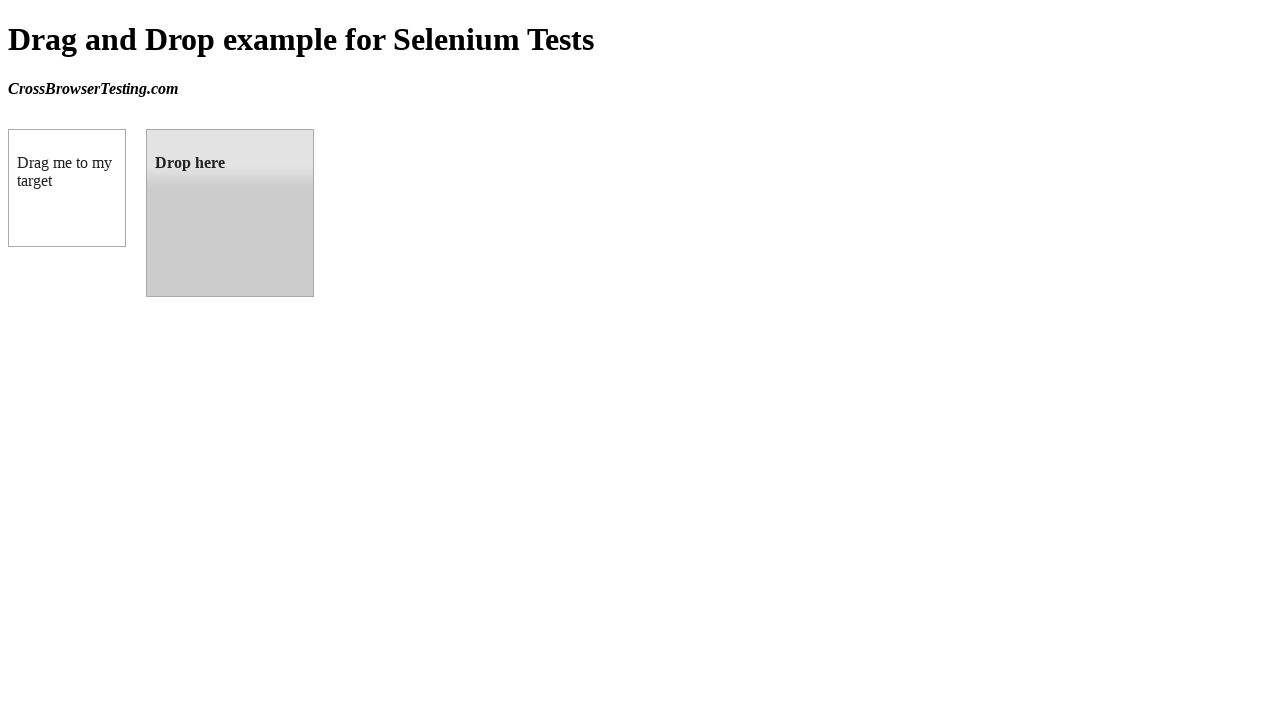

Moved mouse to center of draggable element at (67, 188)
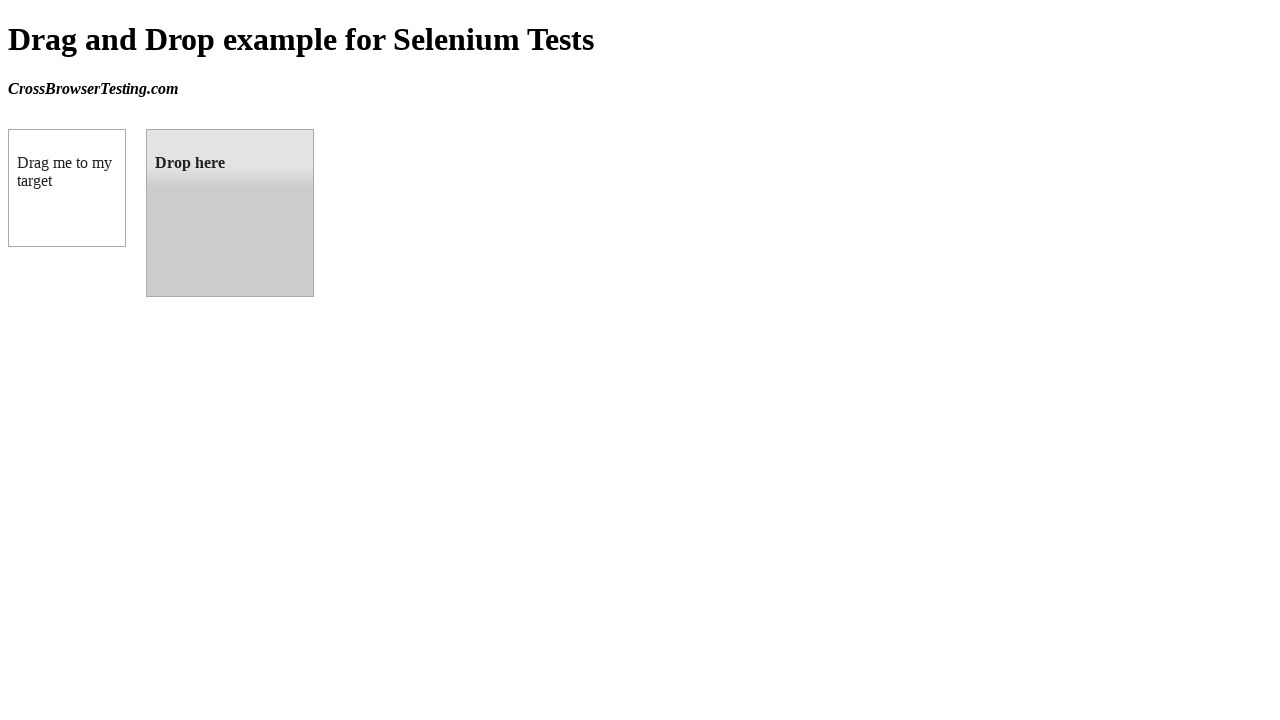

Performed mouse down (click-and-hold) on draggable element at (67, 188)
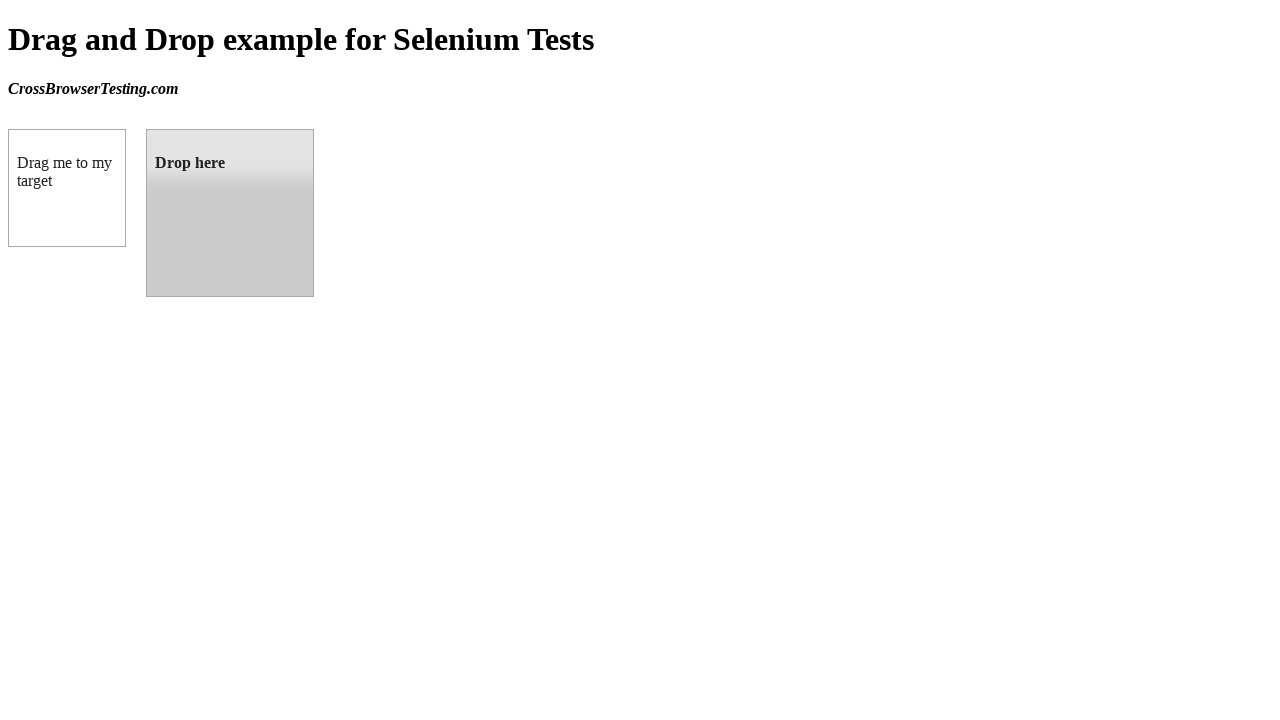

Moved mouse to center of droppable element while holding at (230, 213)
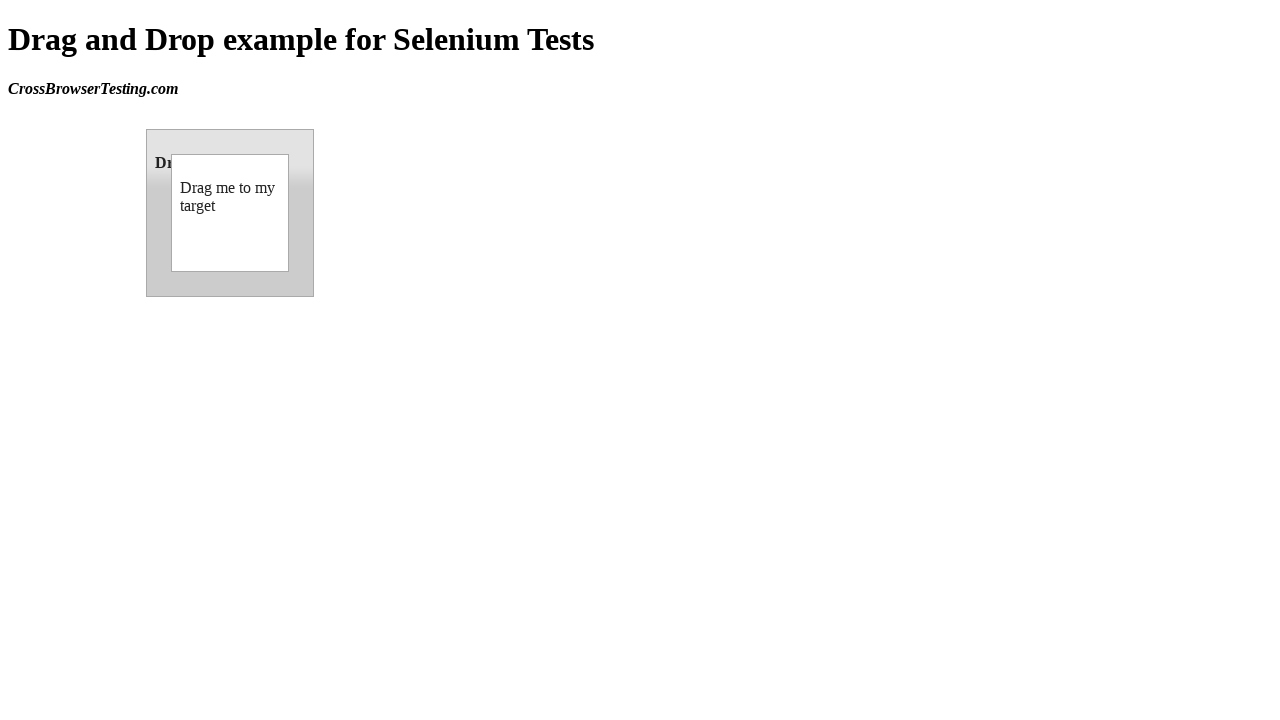

Released mouse button to drop element into droppable target at (230, 213)
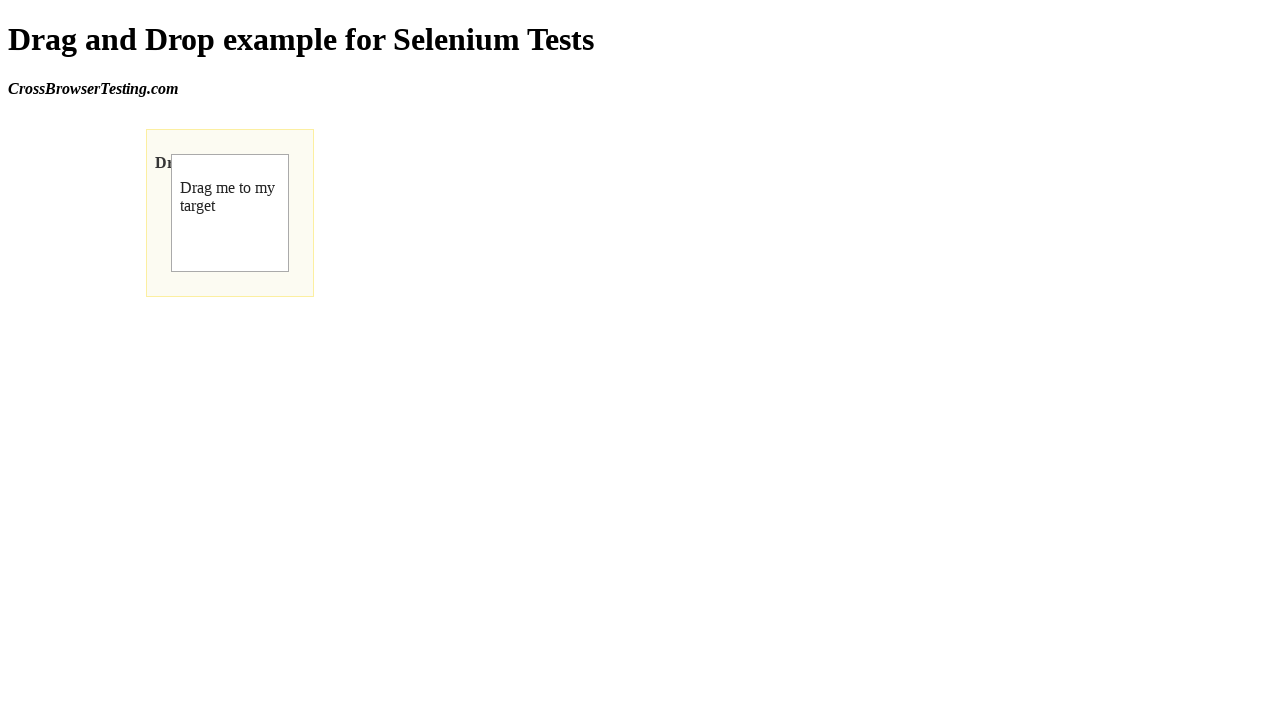

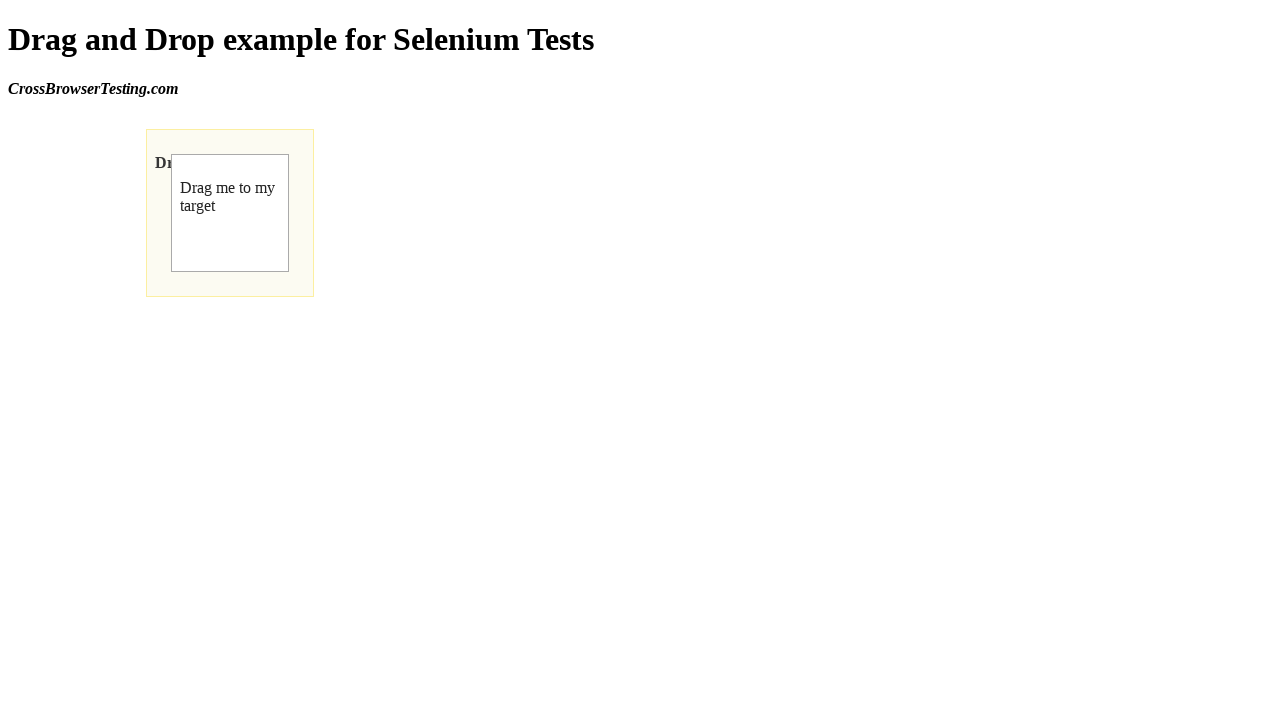